Opens W3Schools website, searches for HTML Tutorial, and verifies navigation to the tutorial page

Starting URL: https://www.w3schools.com/

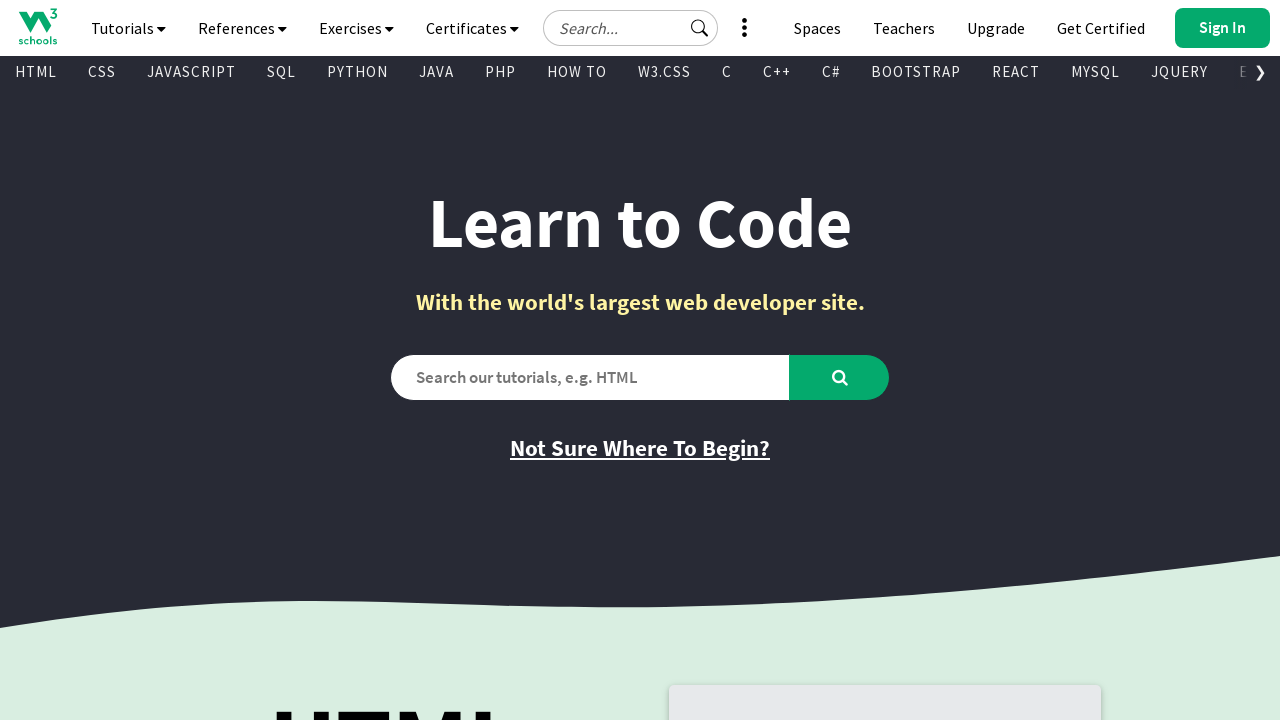

Verified initial page title is 'W3Schools Online Web Tutorials'
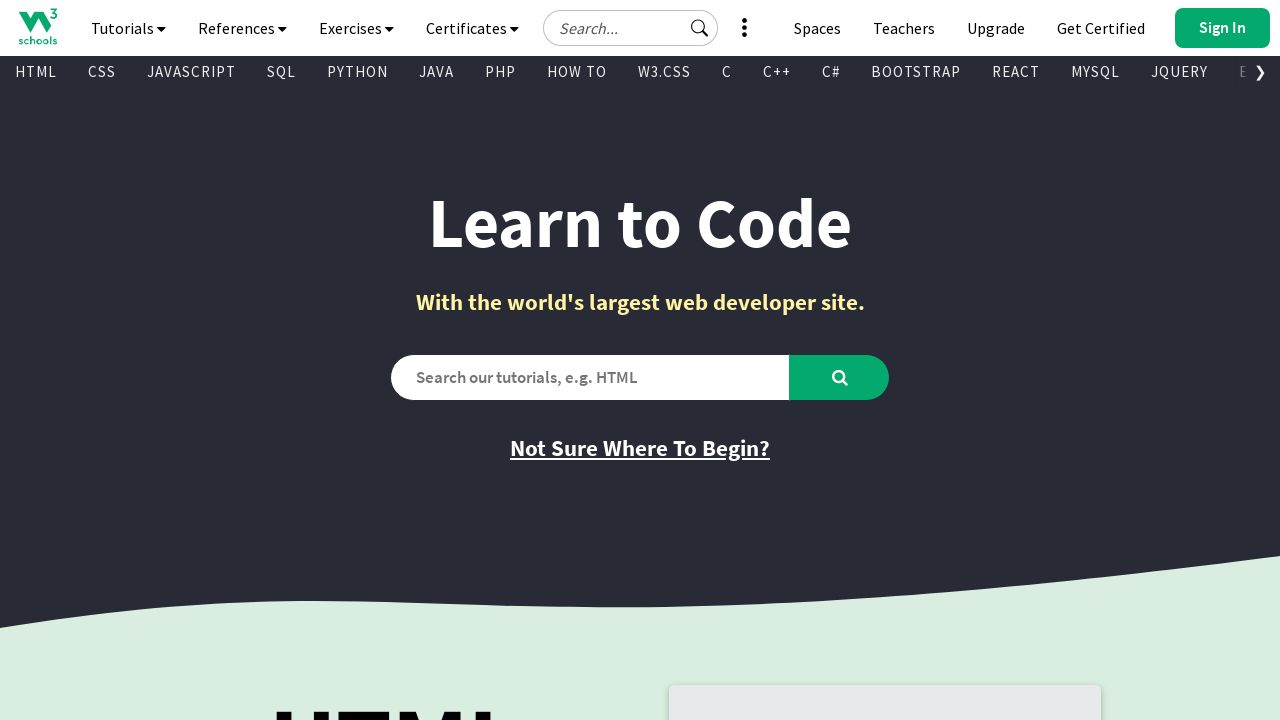

Filled search box with 'HTML Tutorial' on #search2
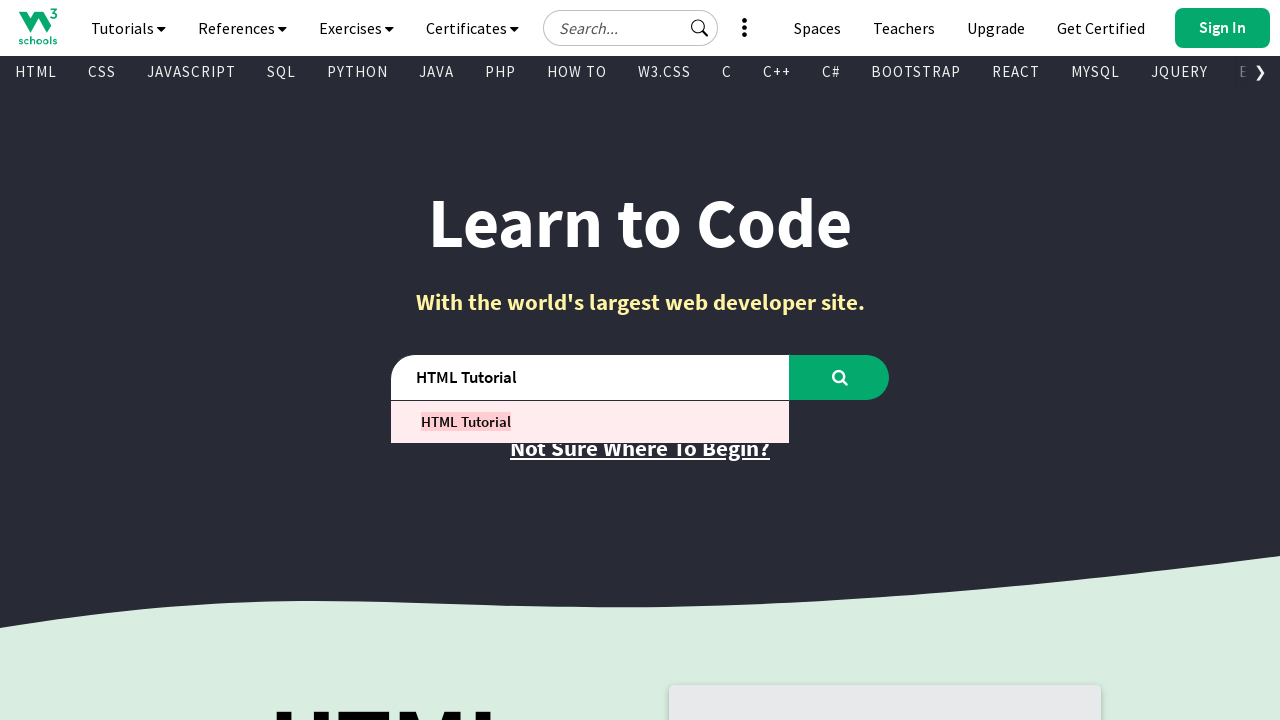

Clicked search button to find HTML Tutorial at (840, 377) on #learntocode_searchbtn
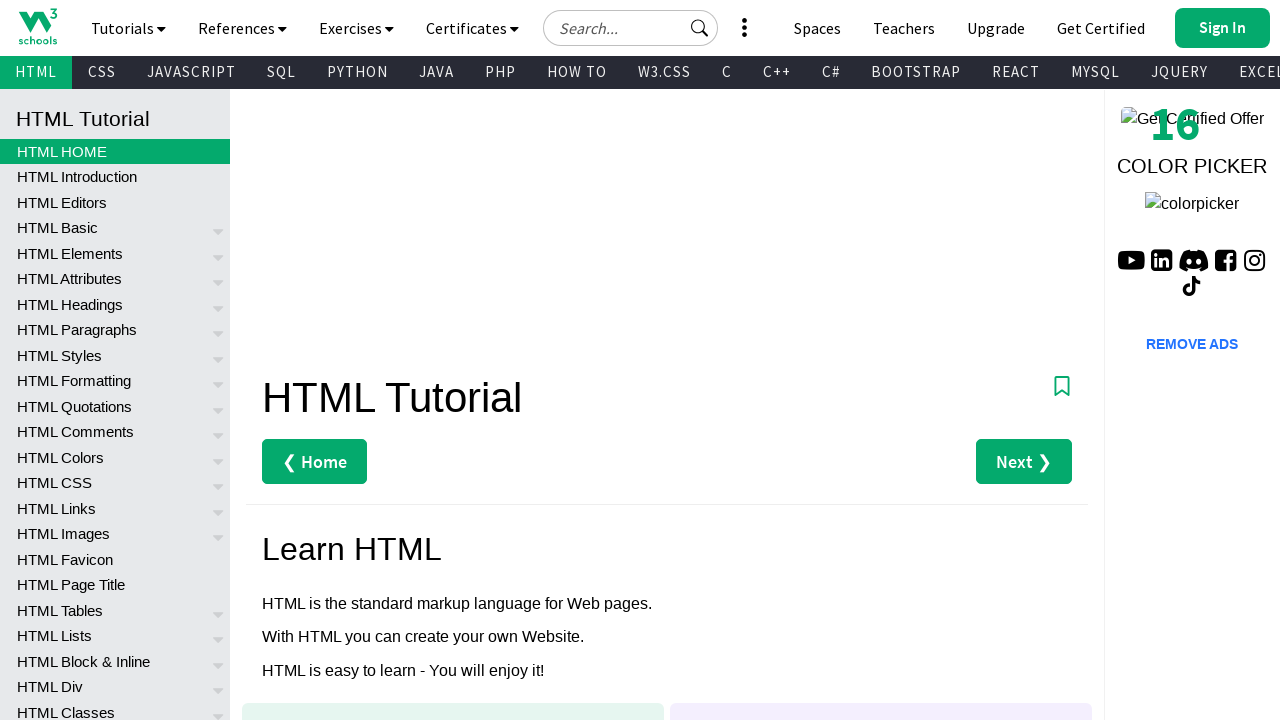

Waited for page to load completely
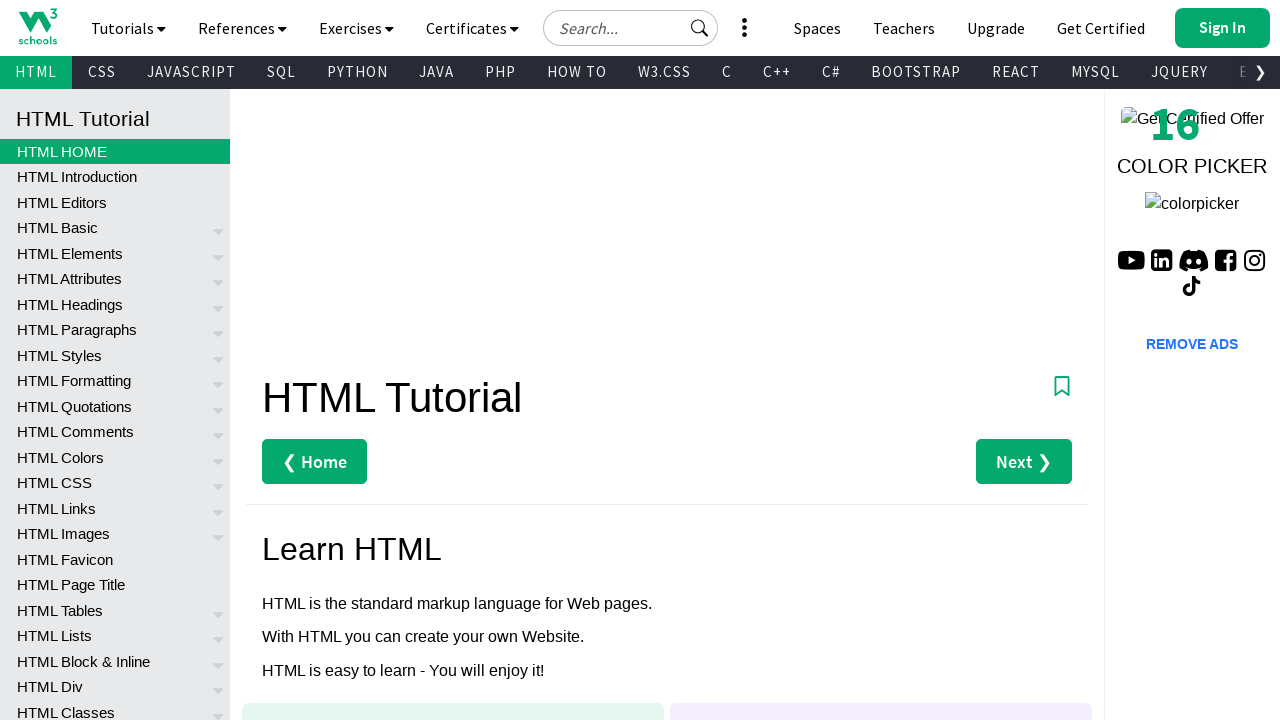

Verified navigation to HTML Tutorial page with correct title
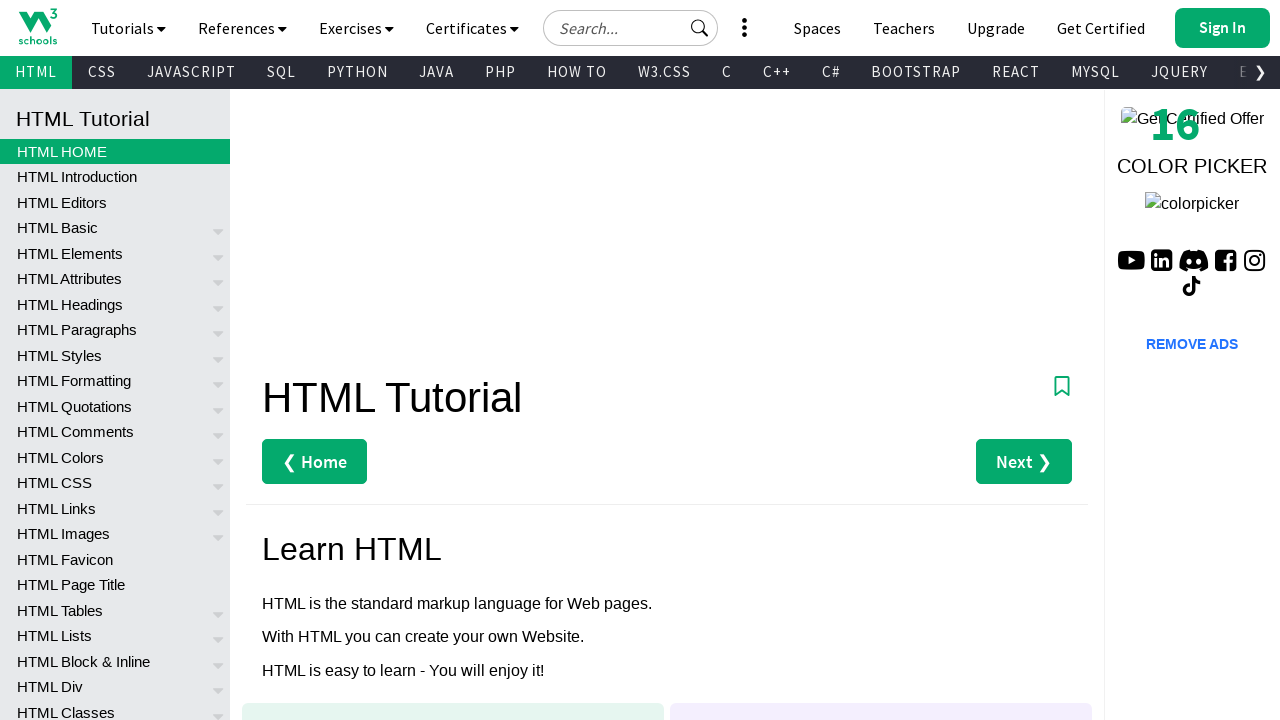

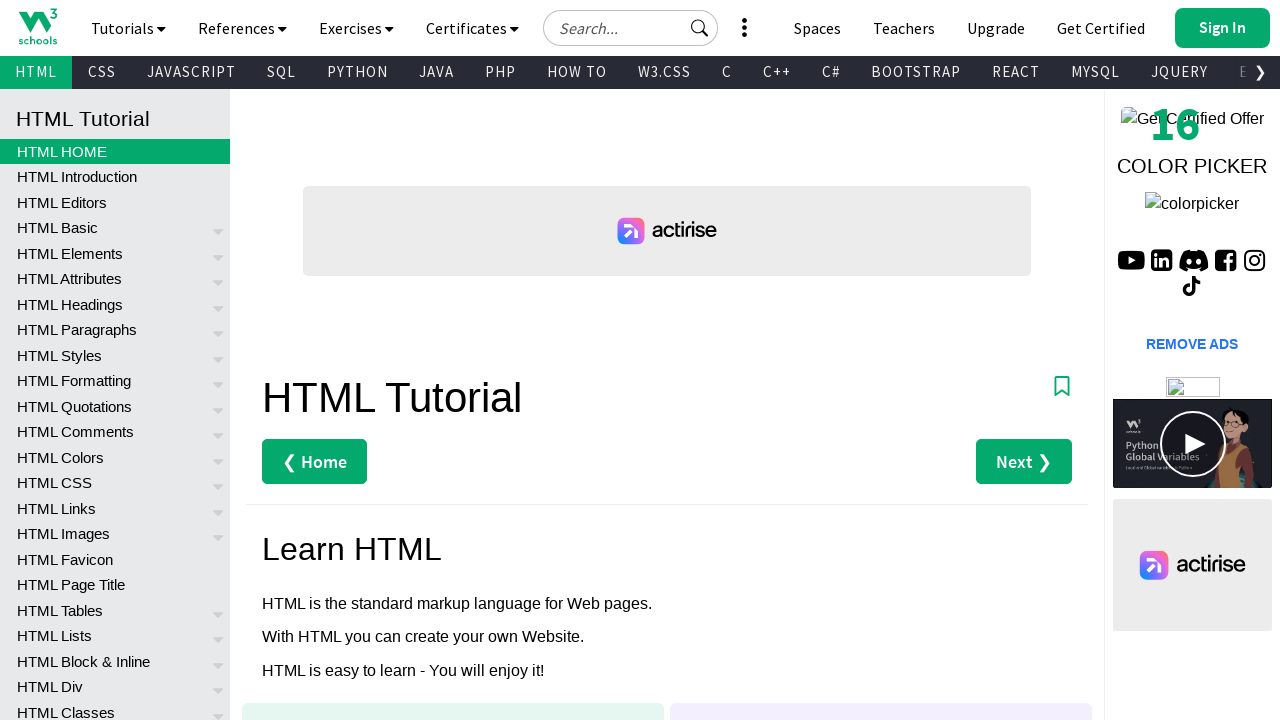